Tests scrolling functionality on a flags gallery page by scrolling to the bottom and then back to the top of the page

Starting URL: https://www.worldometers.info/geography/flags-of-the-world/

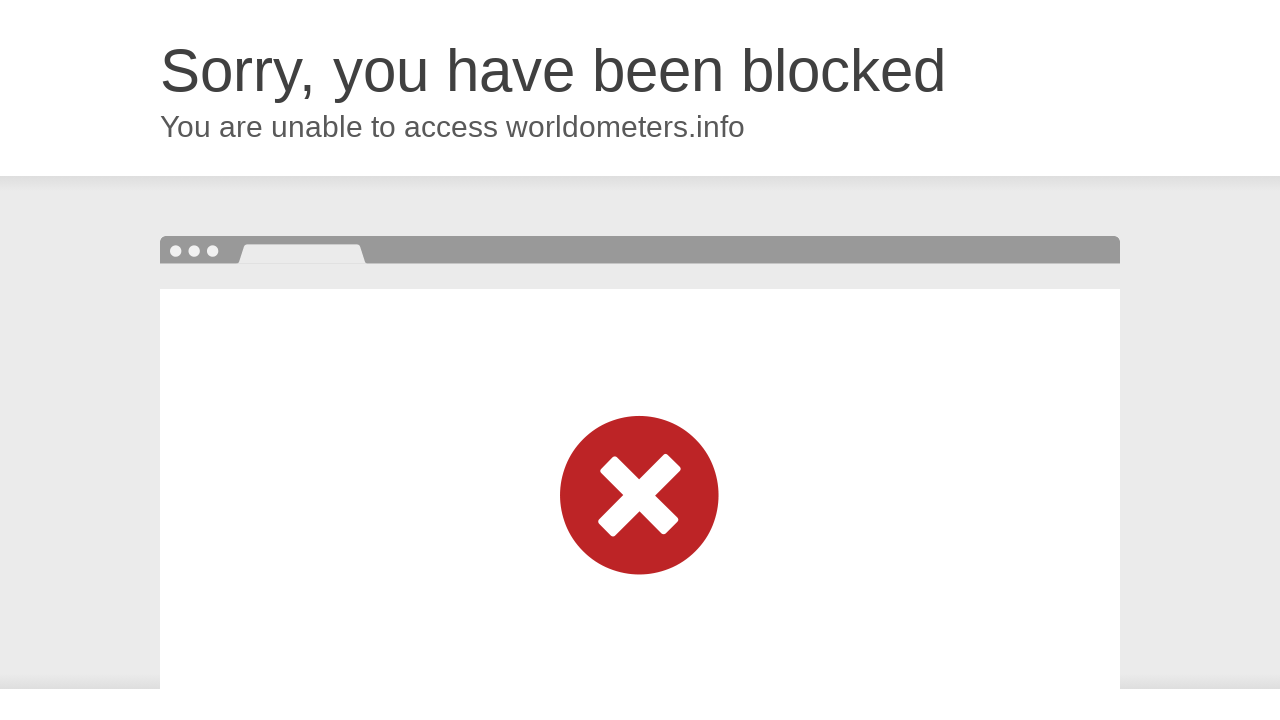

Scrolled to the bottom of the flags gallery page
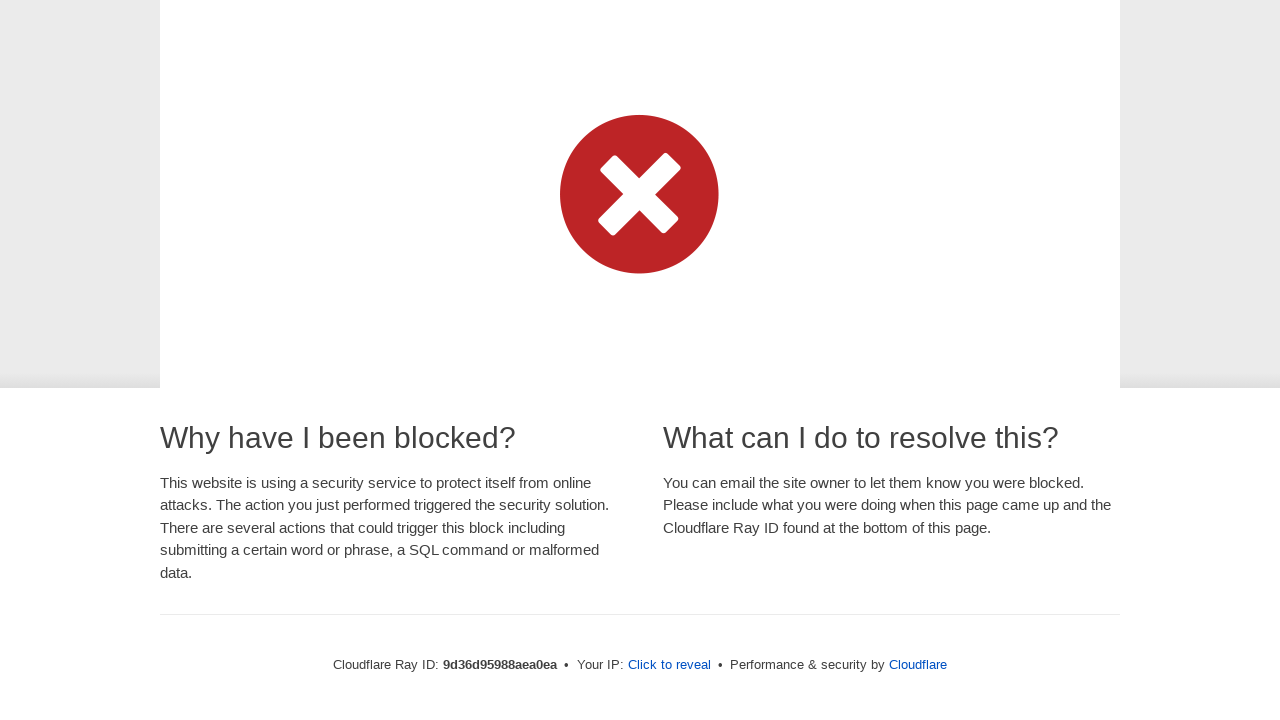

Waited 3 seconds for scroll animation to complete
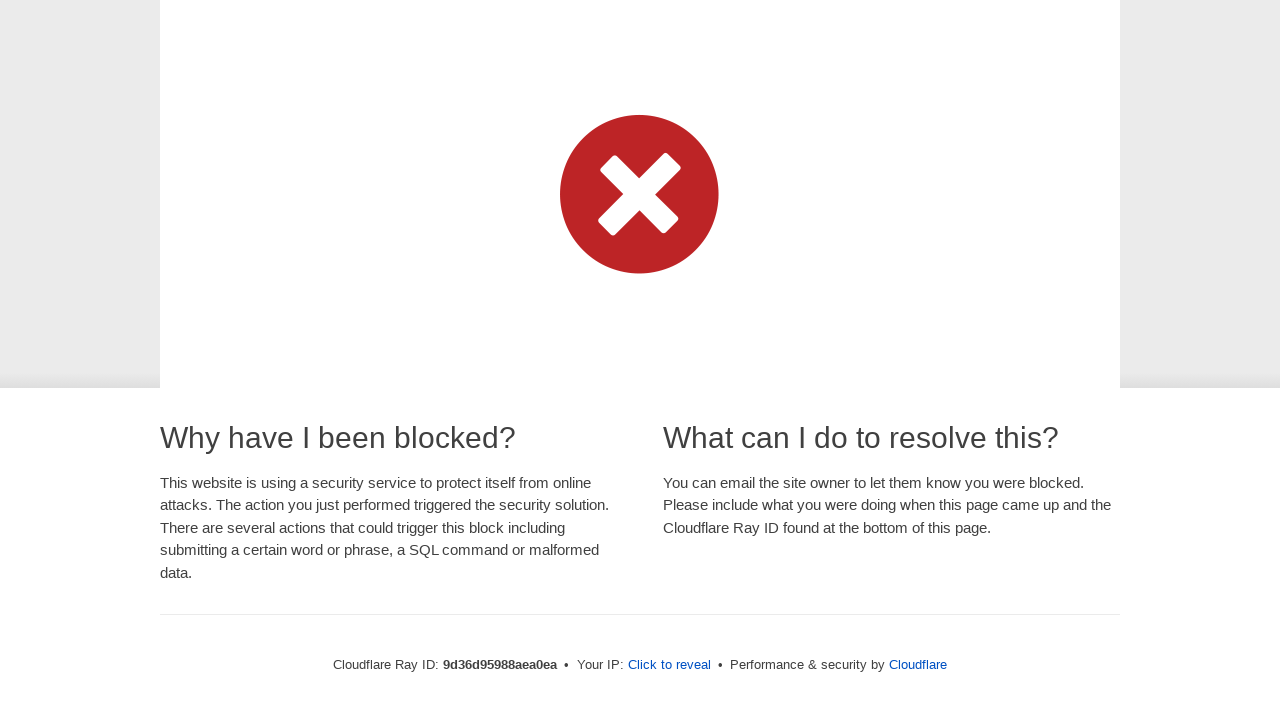

Scrolled back to the top of the flags gallery page
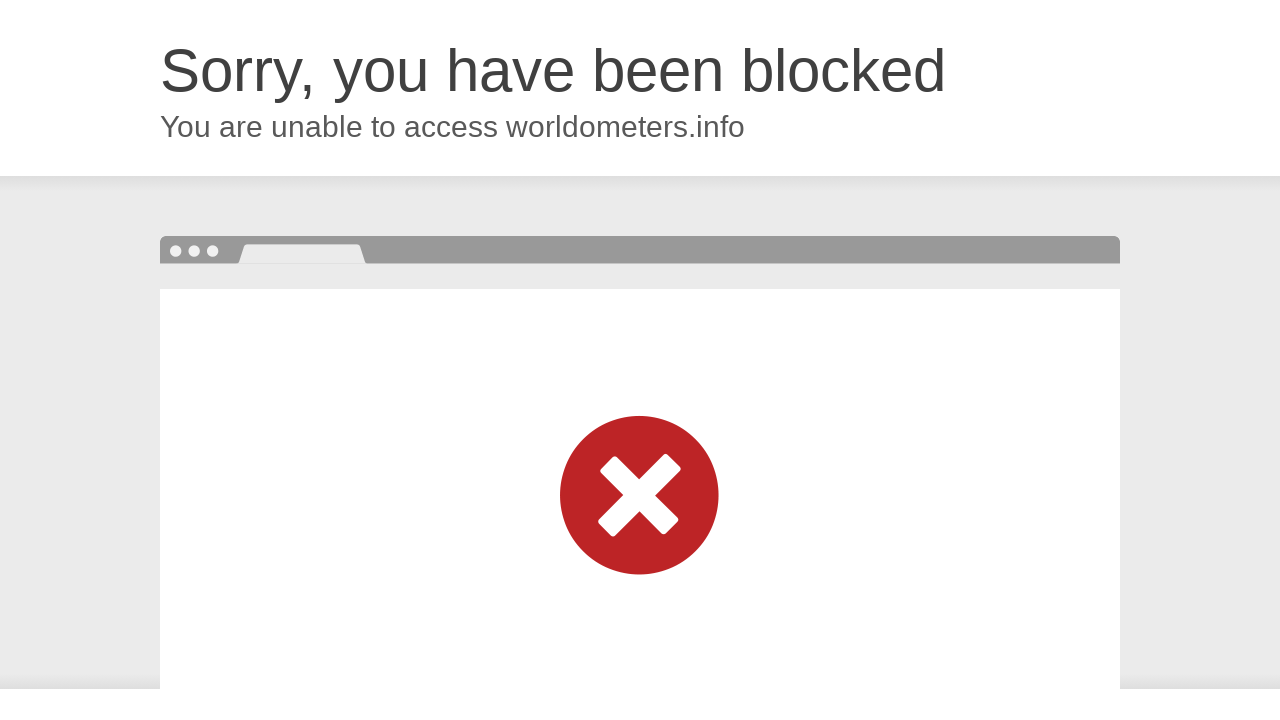

Waited 5 seconds for scroll animation to complete
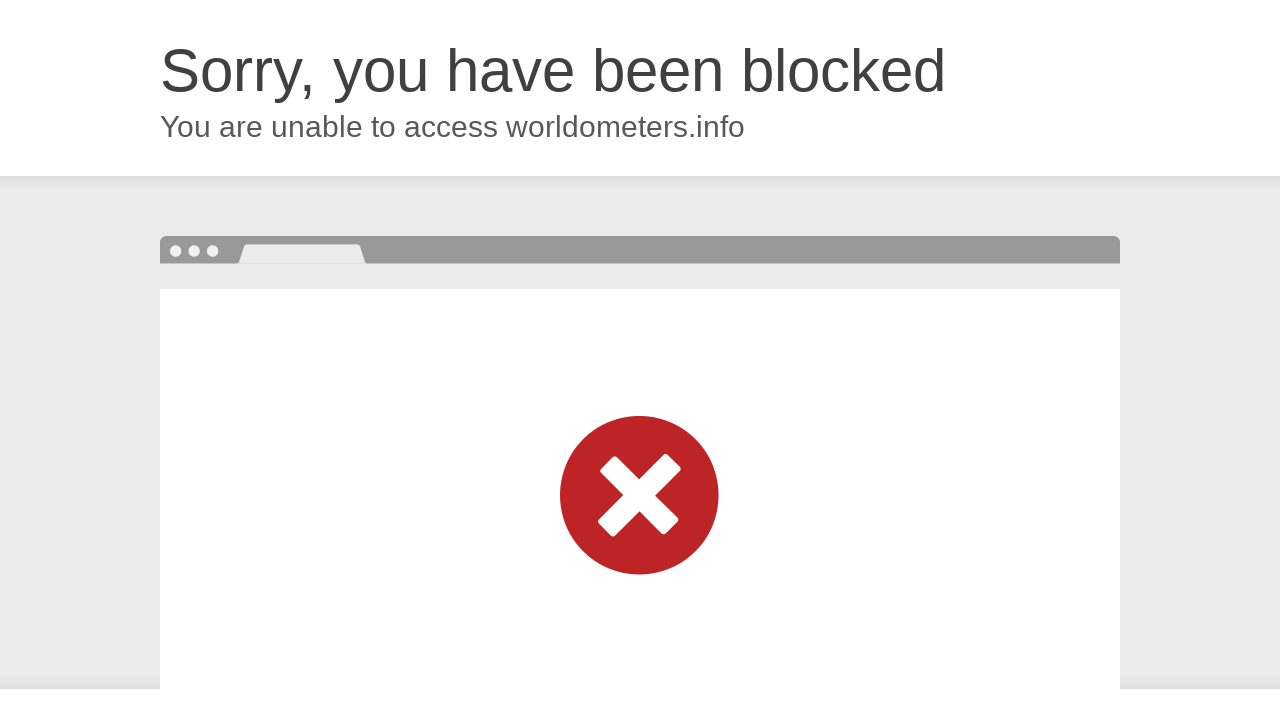

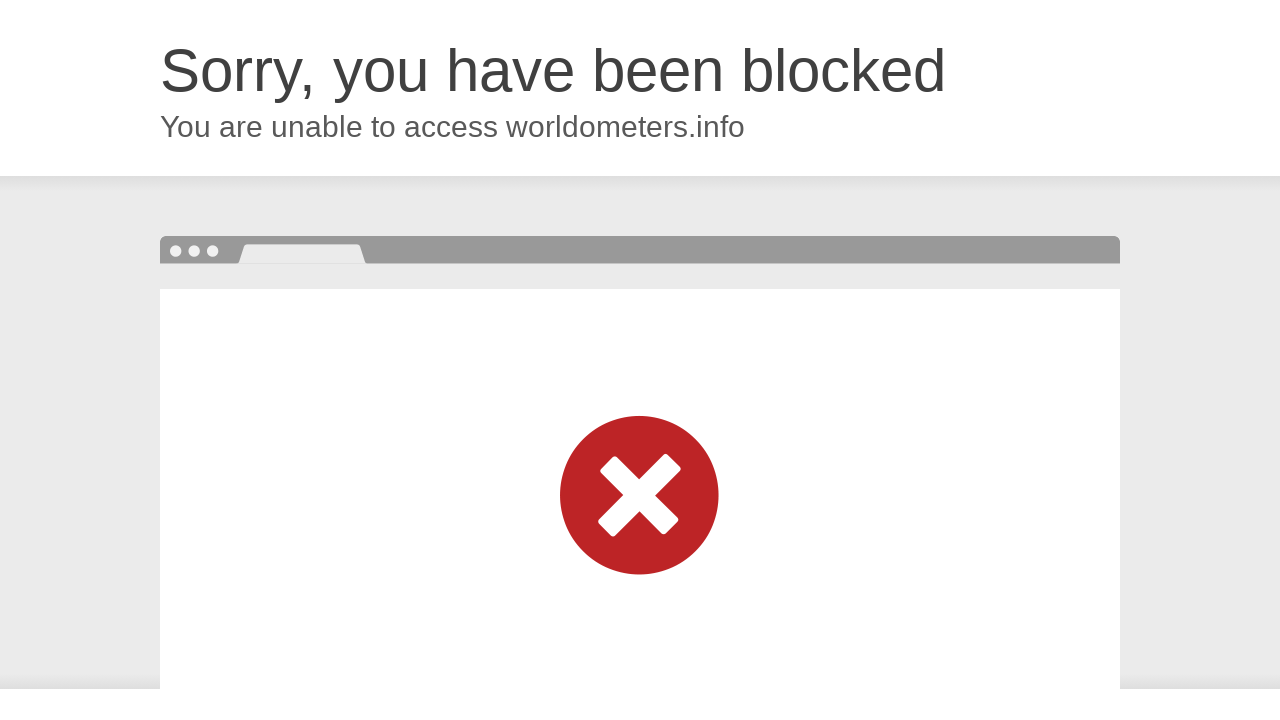